Tests page load delay functionality by navigating to UI Testing Playground and clicking on the "Load Delay" link to verify the page handles load delays correctly.

Starting URL: http://uitestingplayground.com

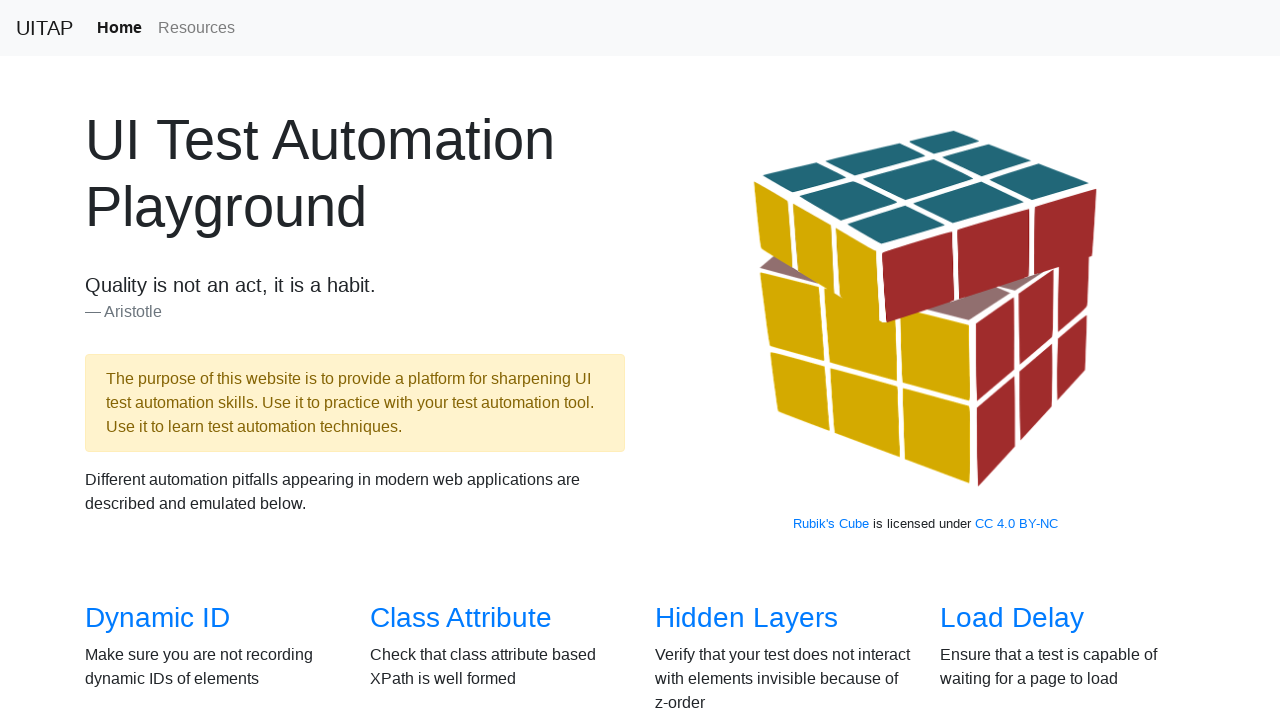

Clicked on the 'Load Delay' link at (1012, 618) on xpath=//a[text()='Load Delay']
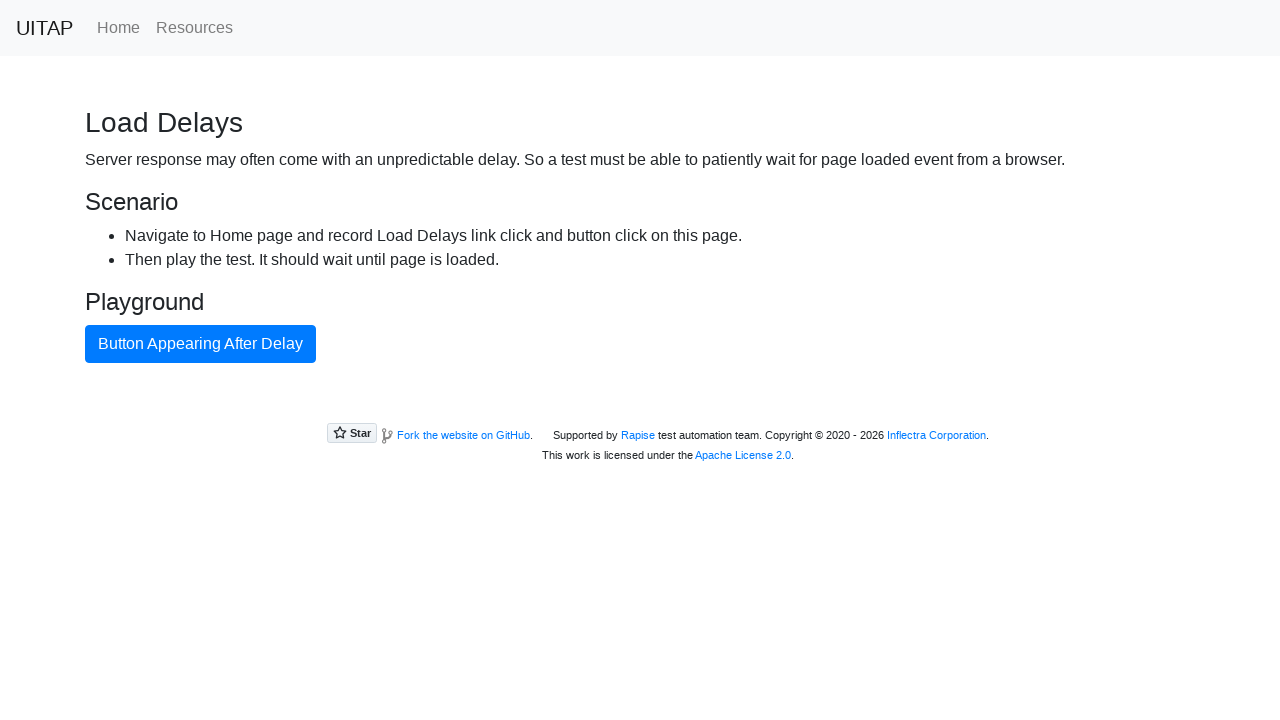

Waited for page to reach networkidle state after load delay
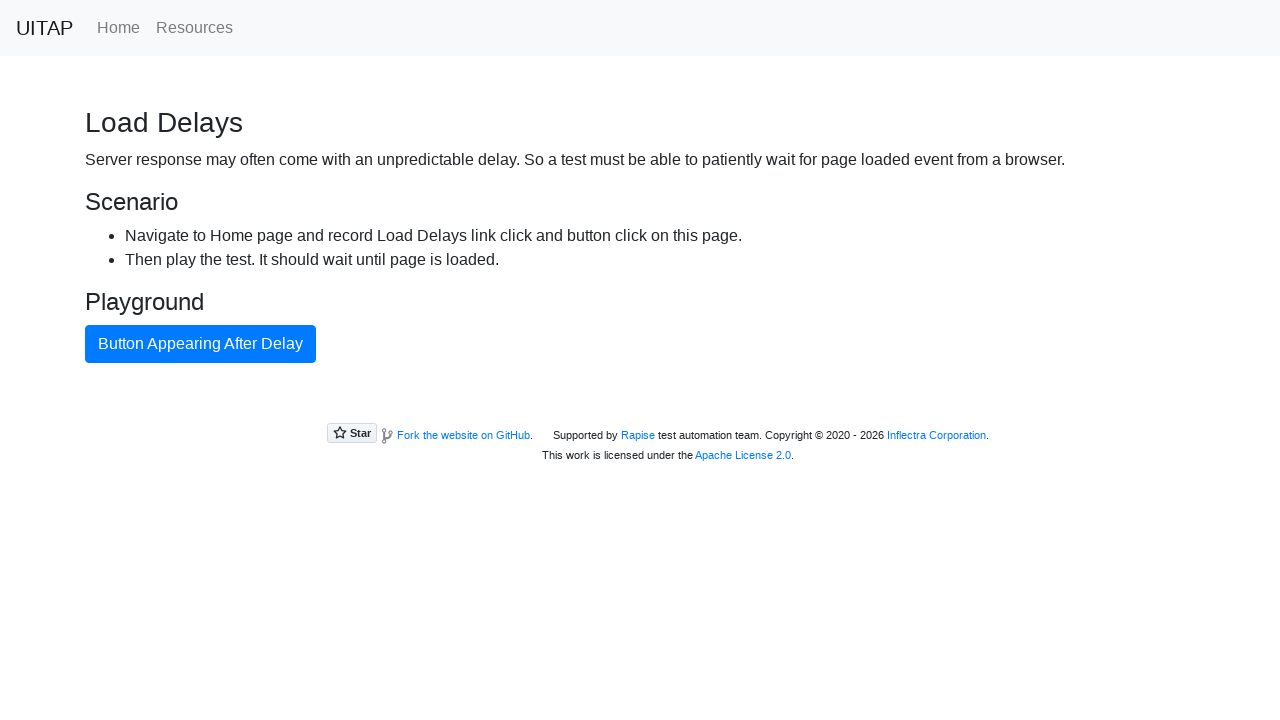

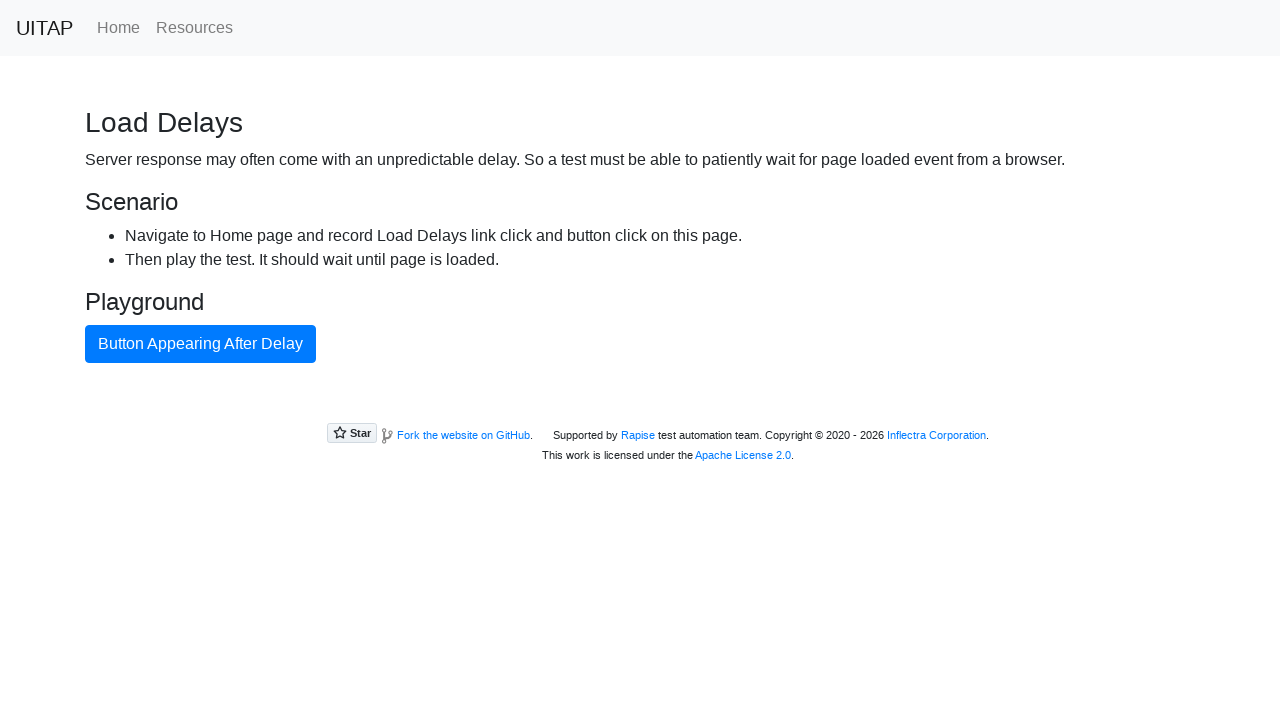